Tests shop page navigation and product selection by clicking on Shop link, then filtering for Nokia Edge product card and clicking its button

Starting URL: https://rahulshettyacademy.com/angularpractice/

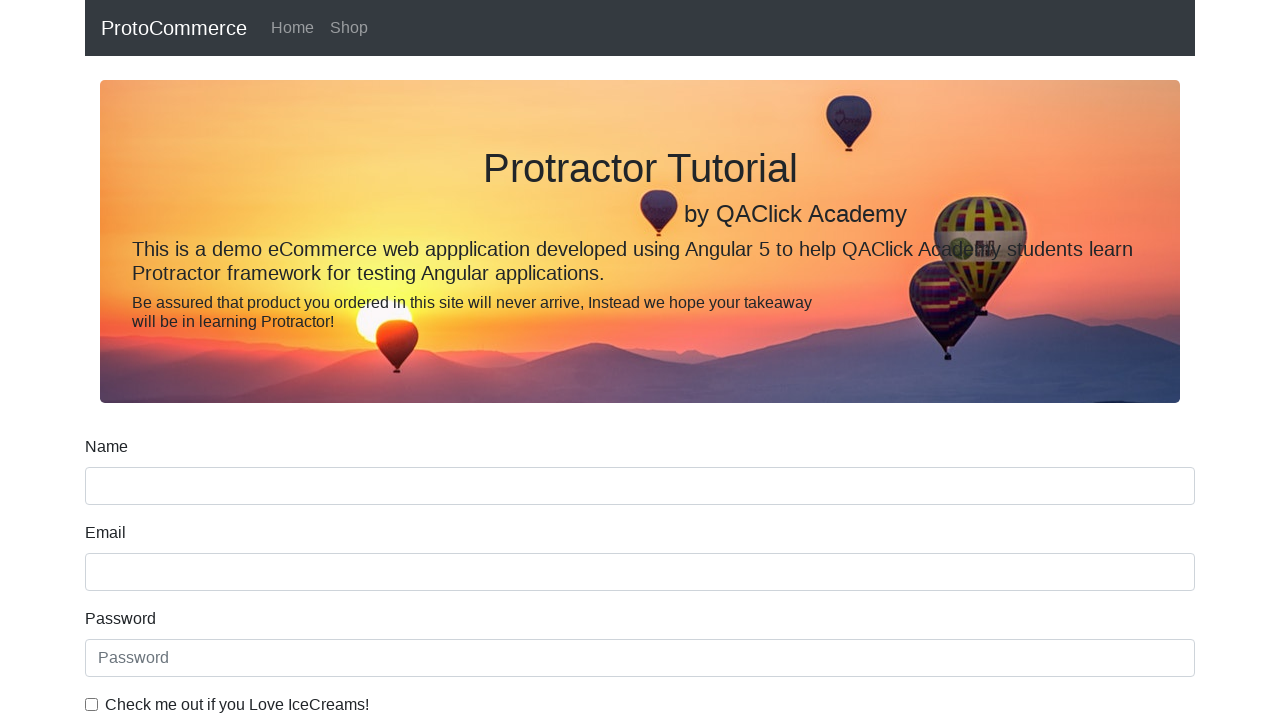

Clicked Shop link to navigate to shop page at (349, 28) on internal:text="Shop"i
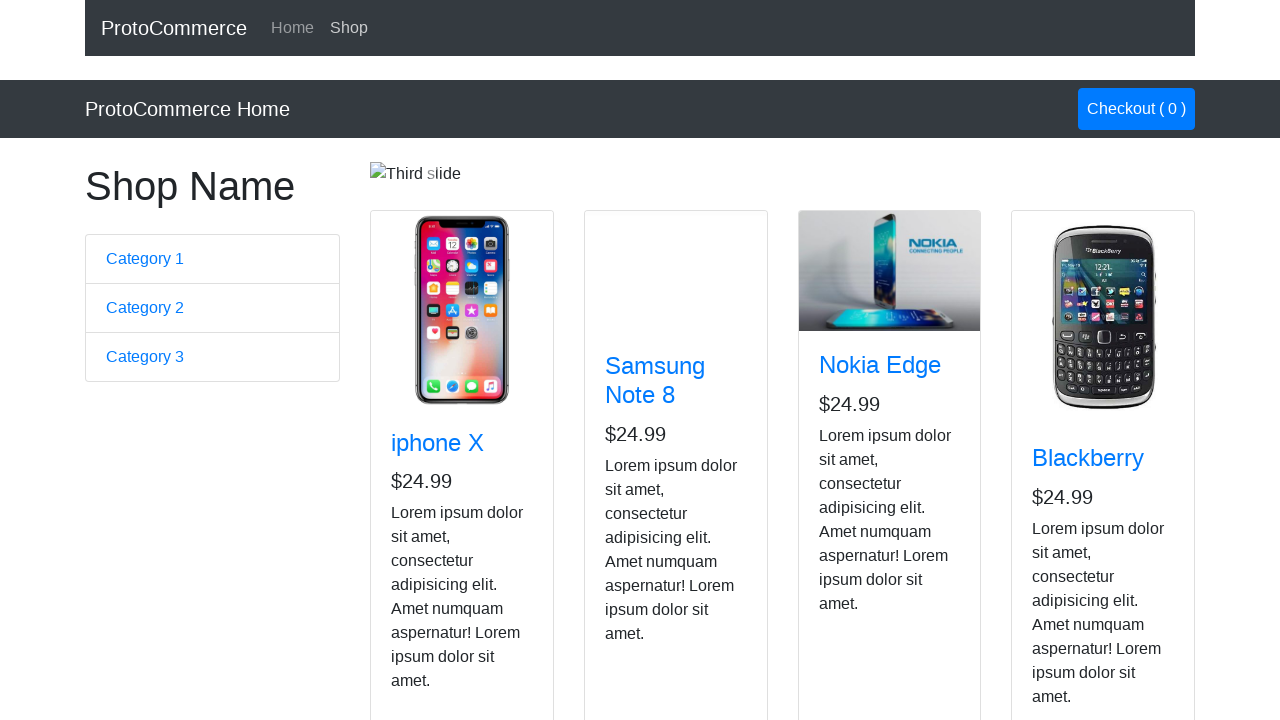

Found Nokia Edge product card and clicked its button at (854, 528) on app-card >> internal:has-text="Nokia Edge"i >> internal:role=button
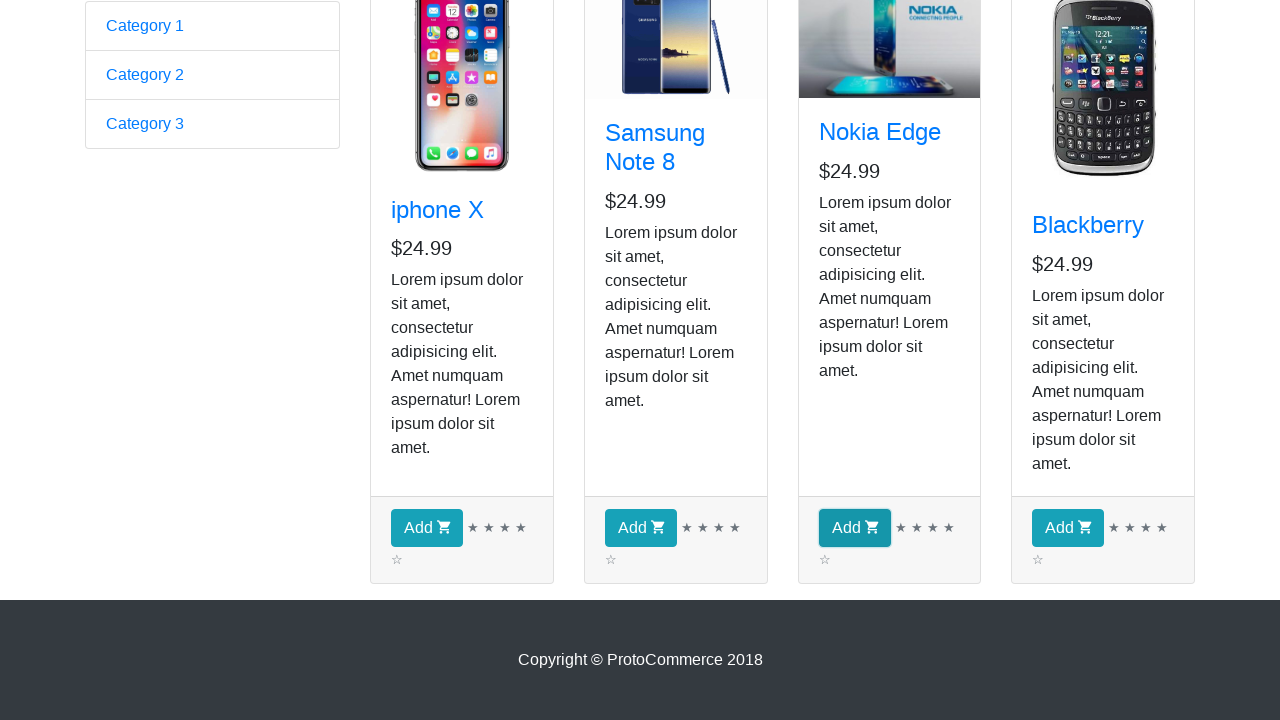

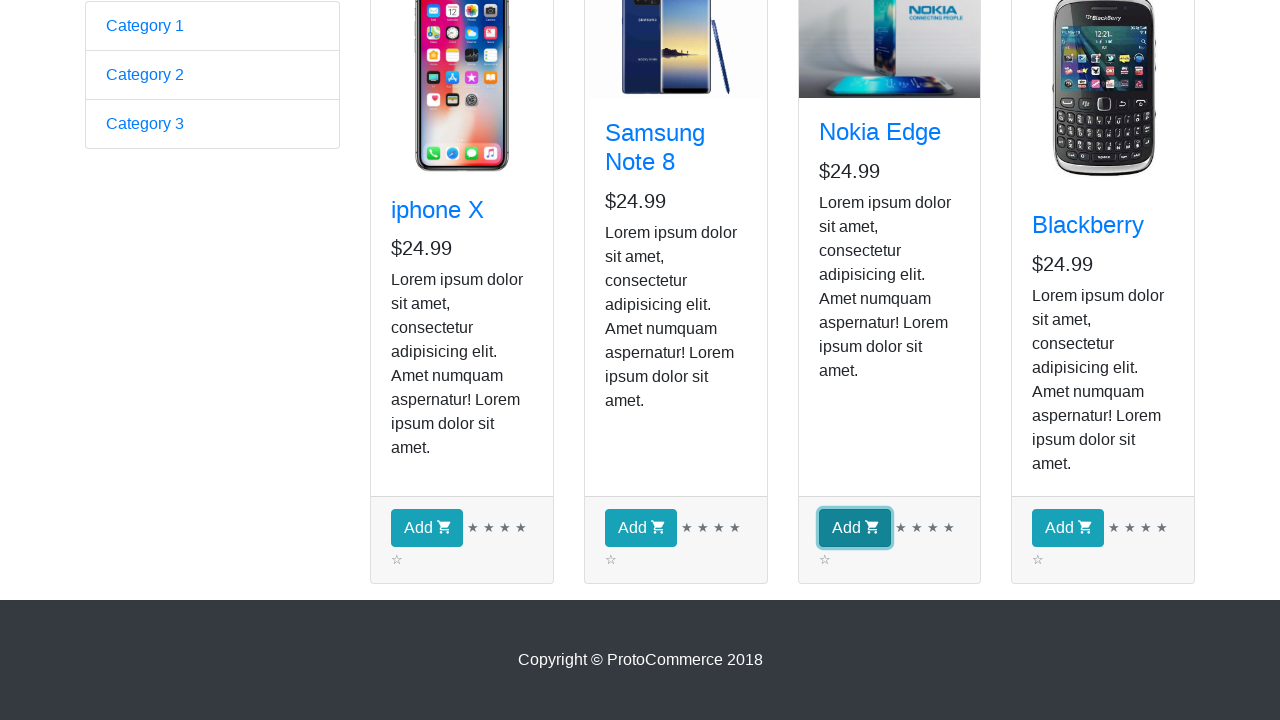